Tests a text box form on DemoQA by filling in user name, email, current address, and permanent address fields

Starting URL: https://demoqa.com/text-box

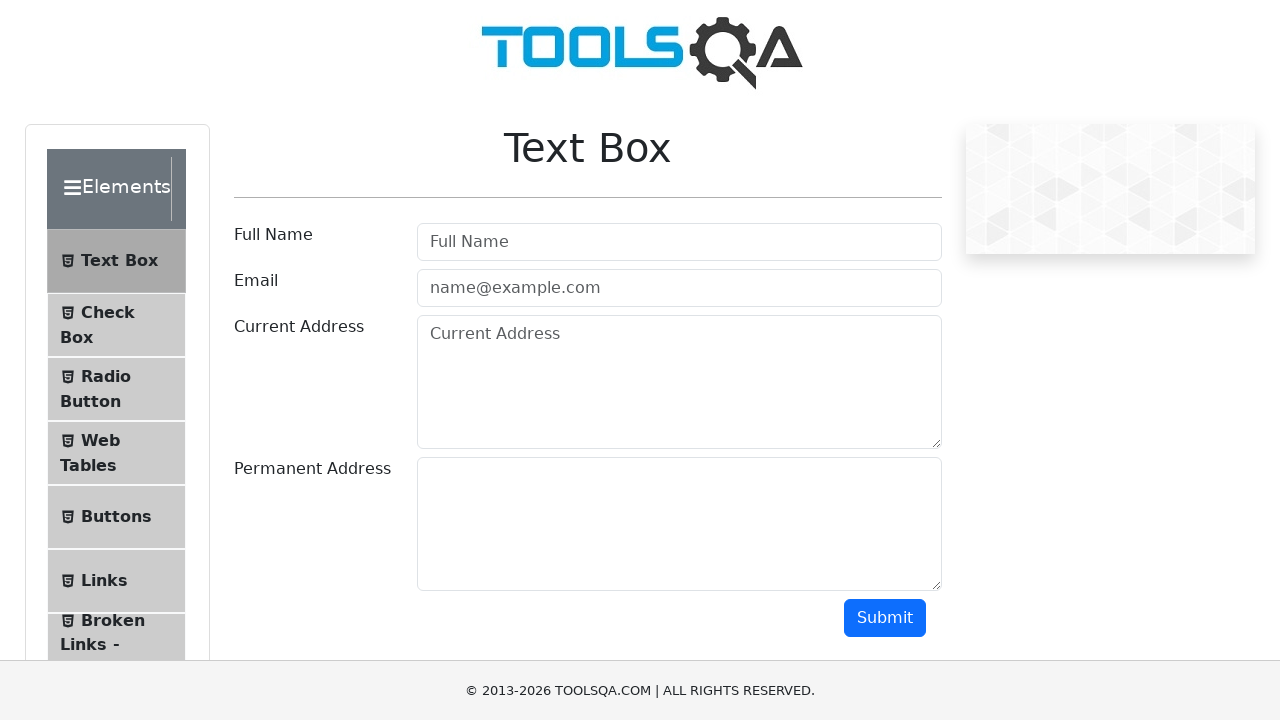

Filled user name field with 'Mohammad Mustaq' on #userName
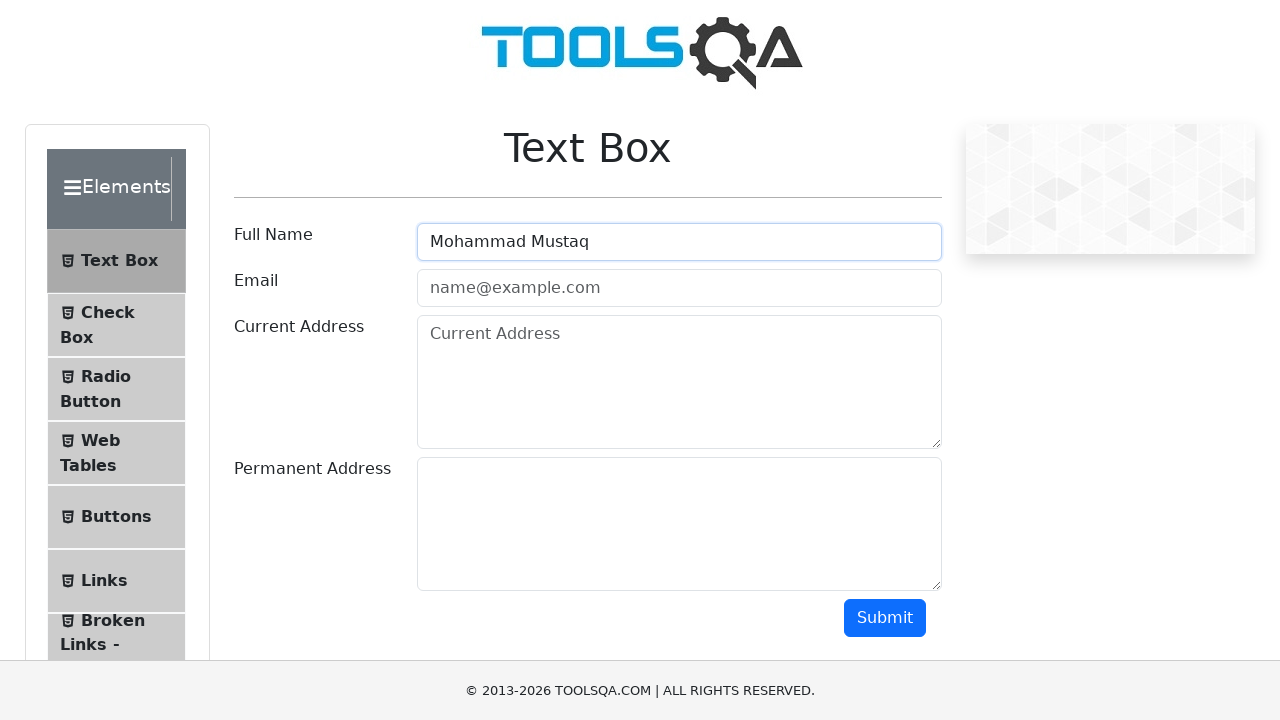

Filled email field with 'MohammadMustaq@gmail.com' on #userEmail
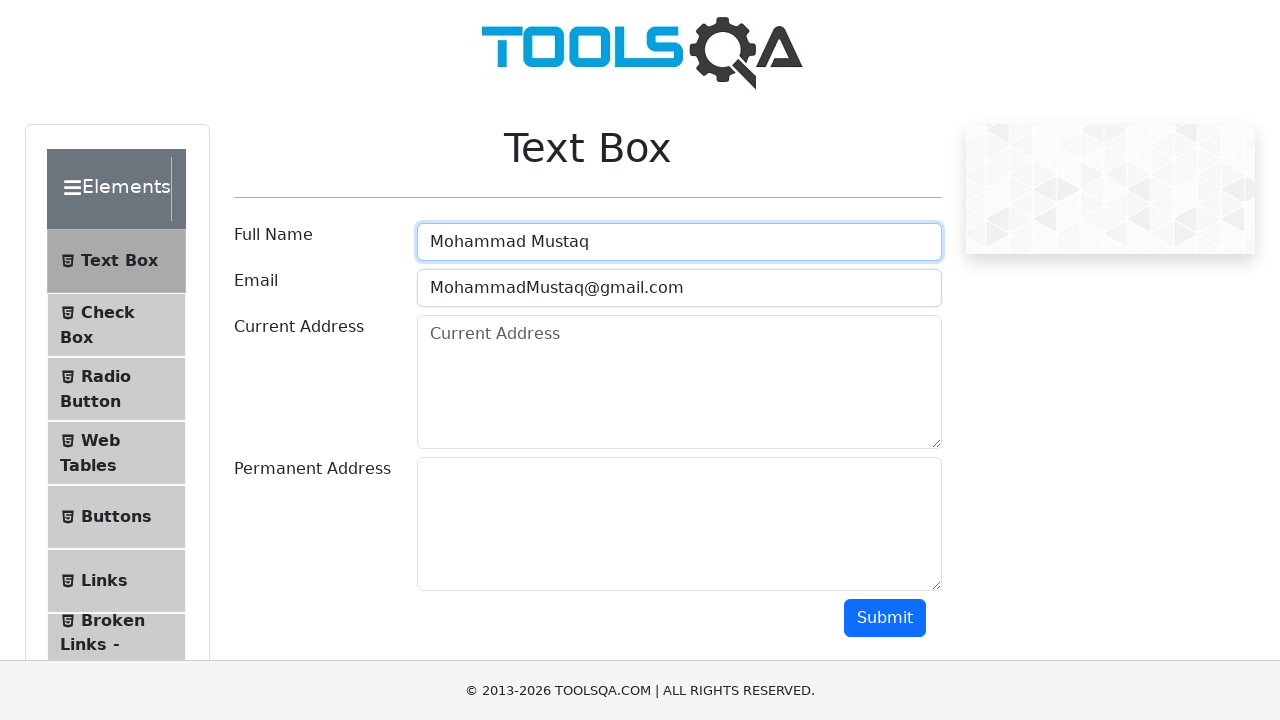

Filled current address field with 'Bangalore' on #currentAddress
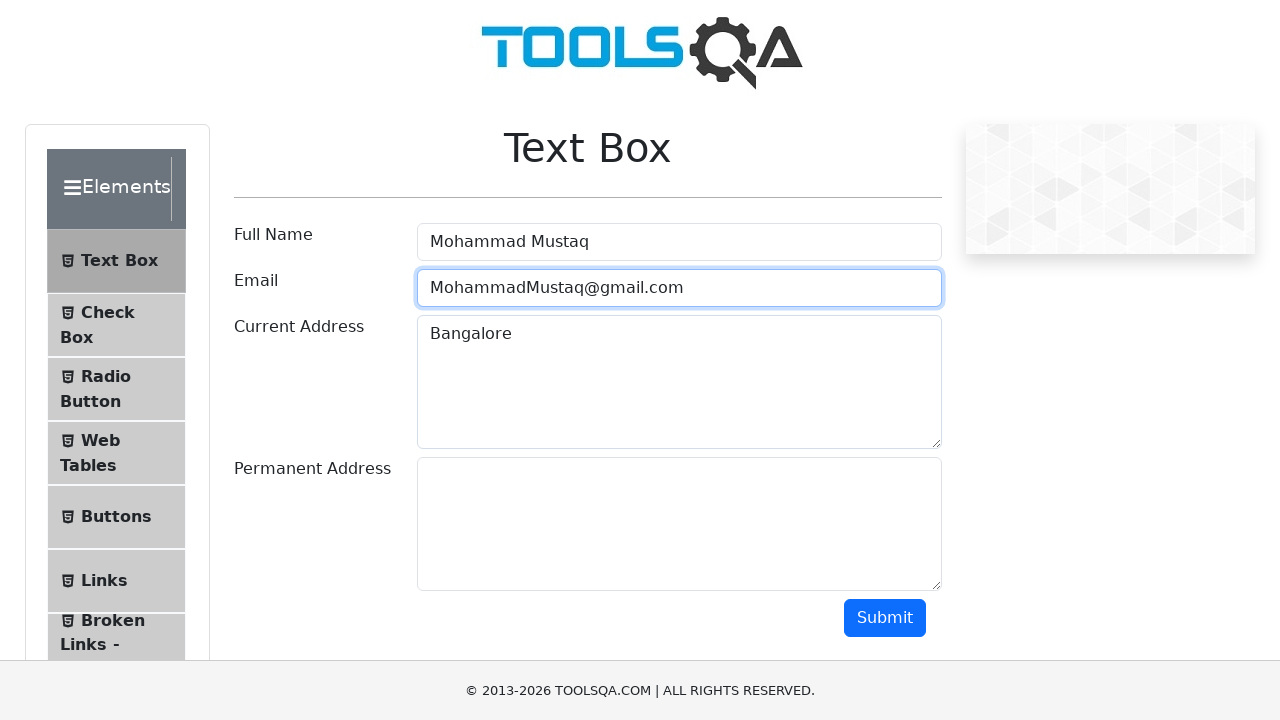

Filled permanent address field with 'Bangalore' on #permanentAddress
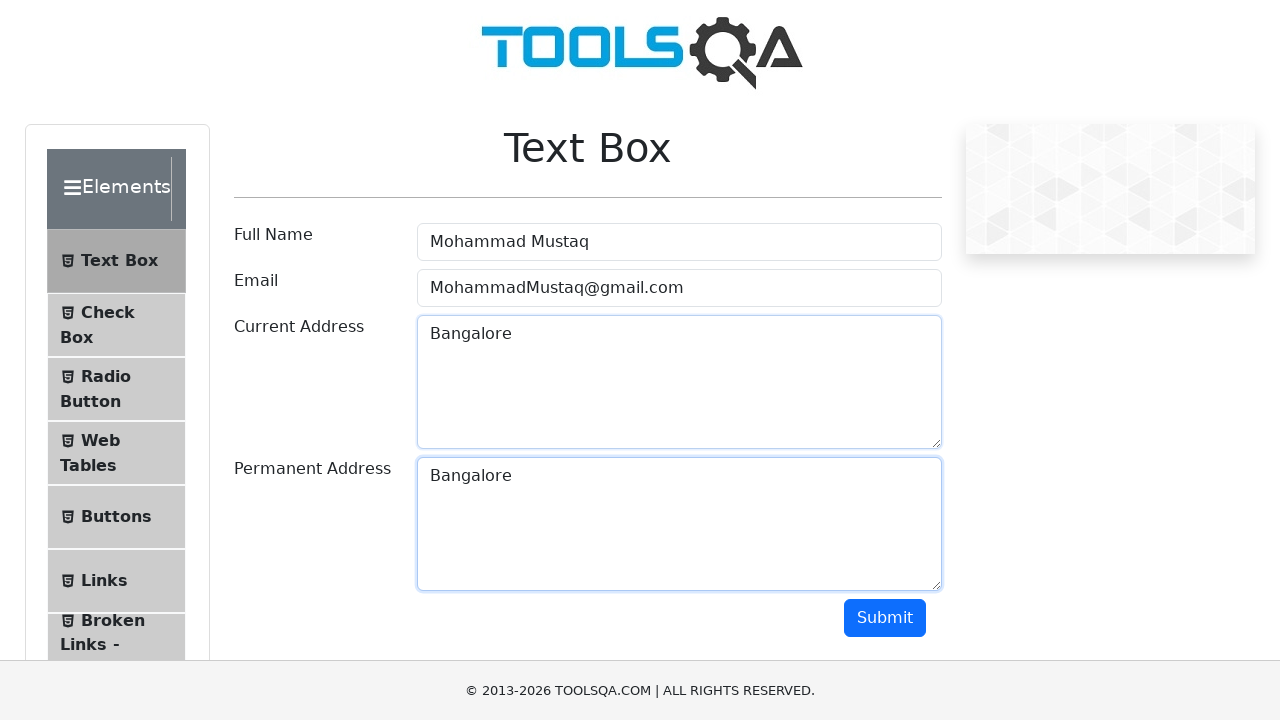

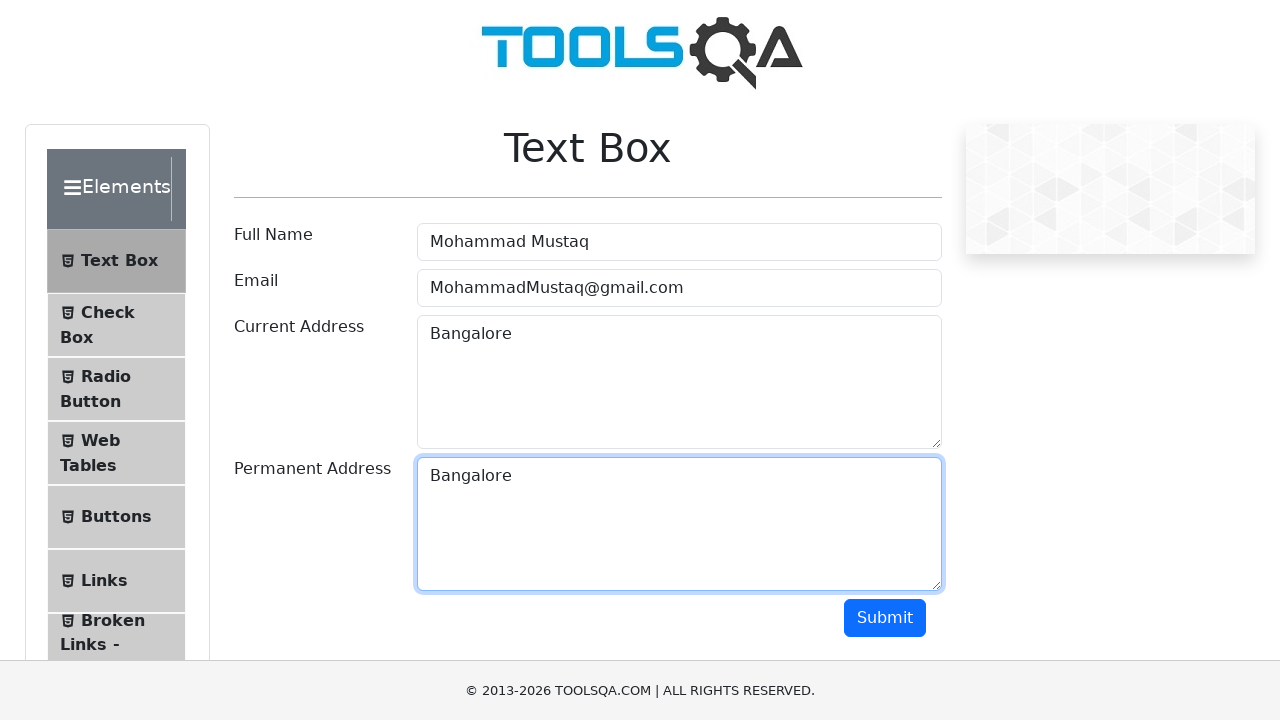